Tests a simple input form by entering text and verifying the result

Starting URL: https://www.qa-practice.com/elements/input/simple

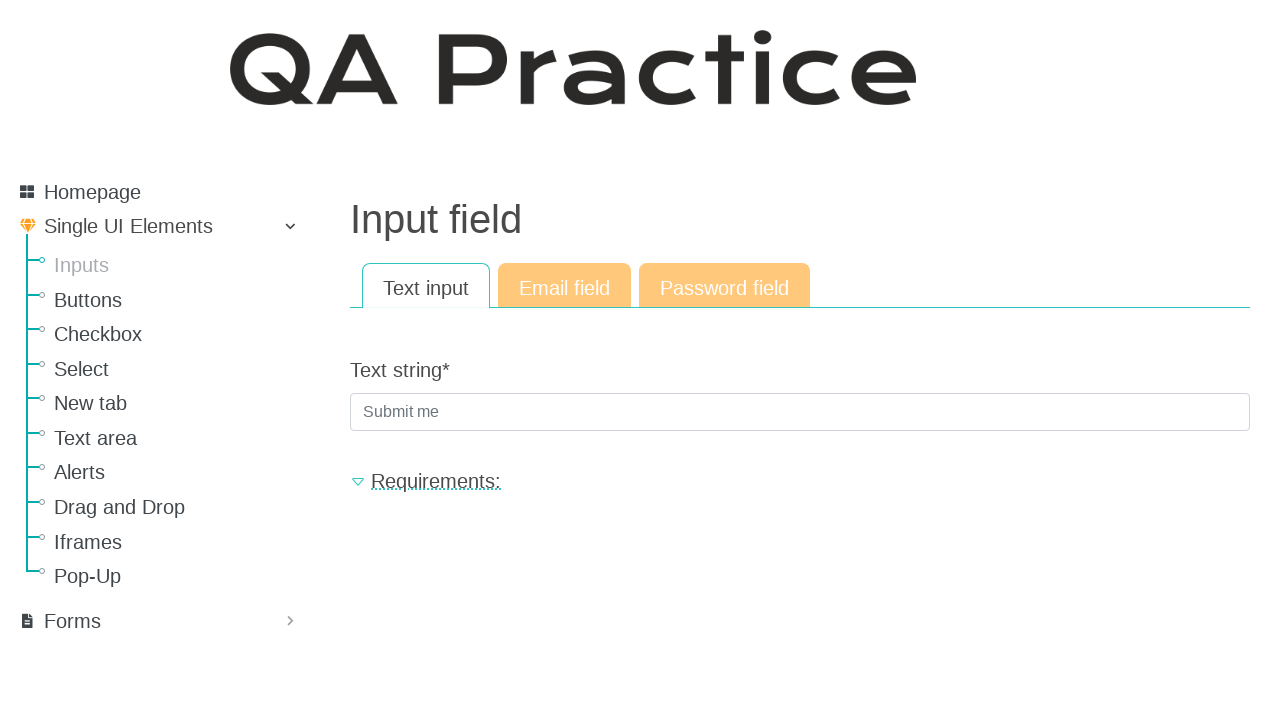

Filled text input field with 'cat' on input[name='text_string']
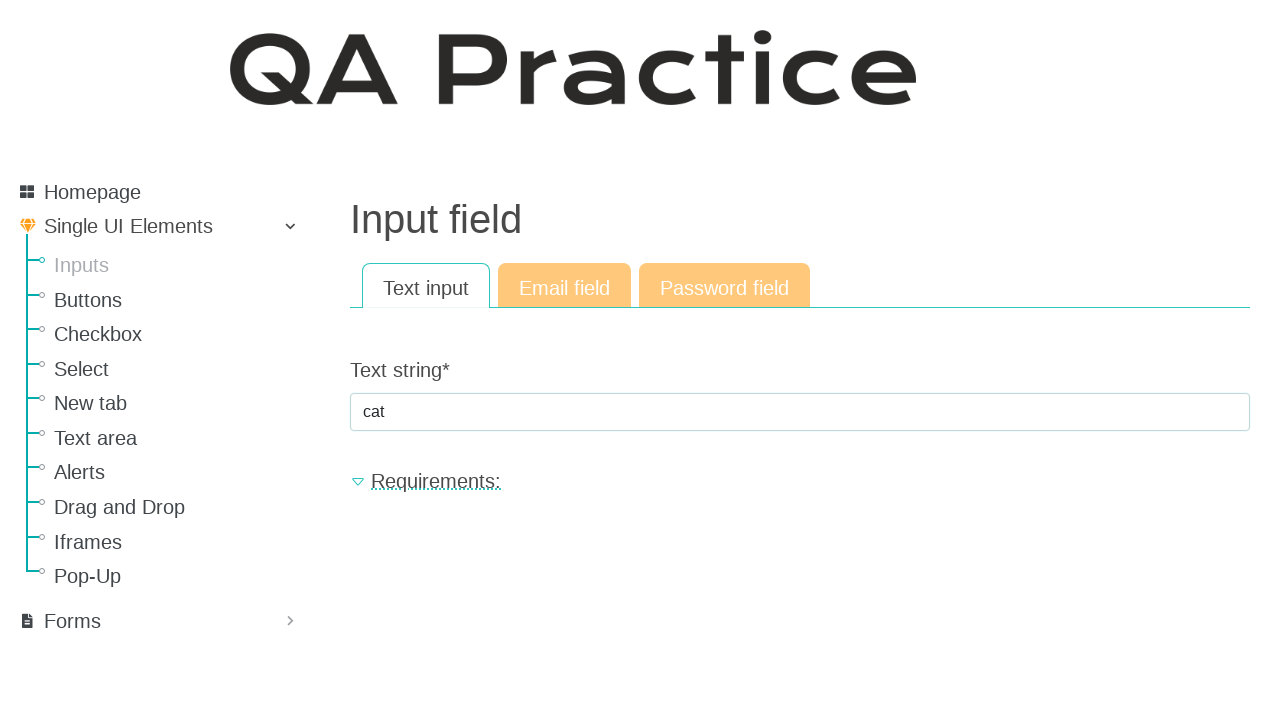

Pressed Enter to submit the form on input[name='text_string']
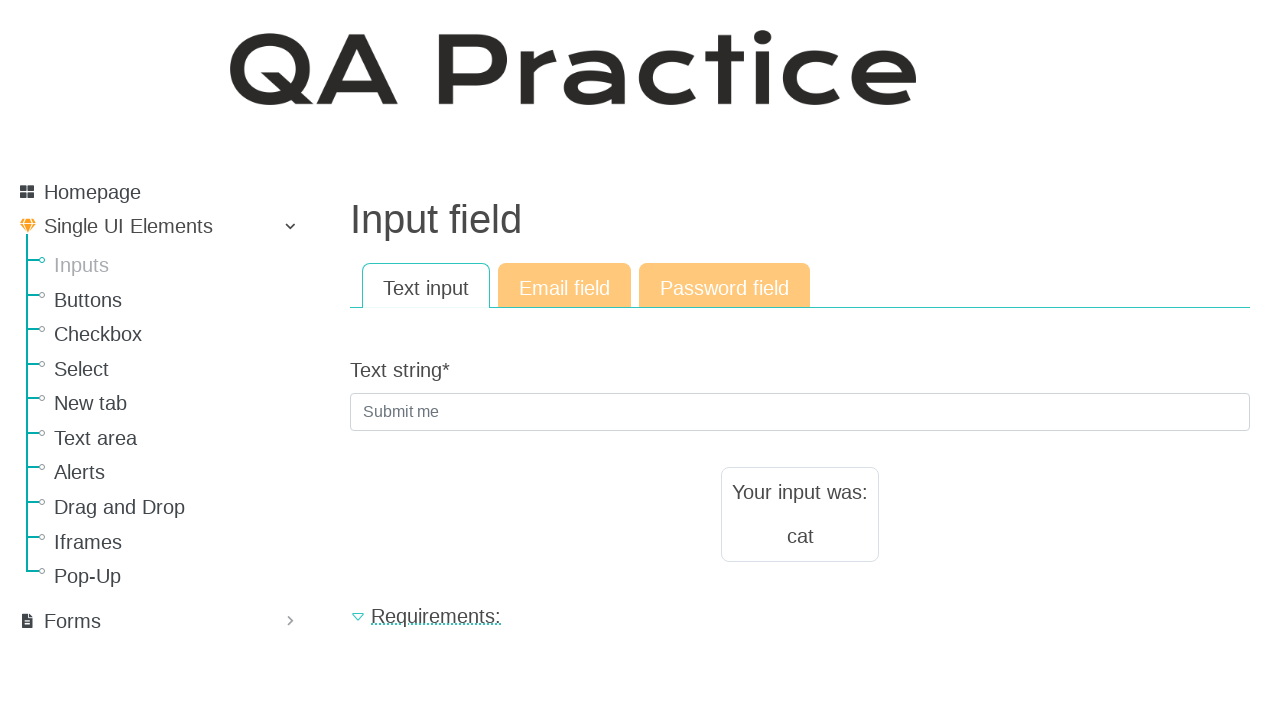

Result text appeared on the page
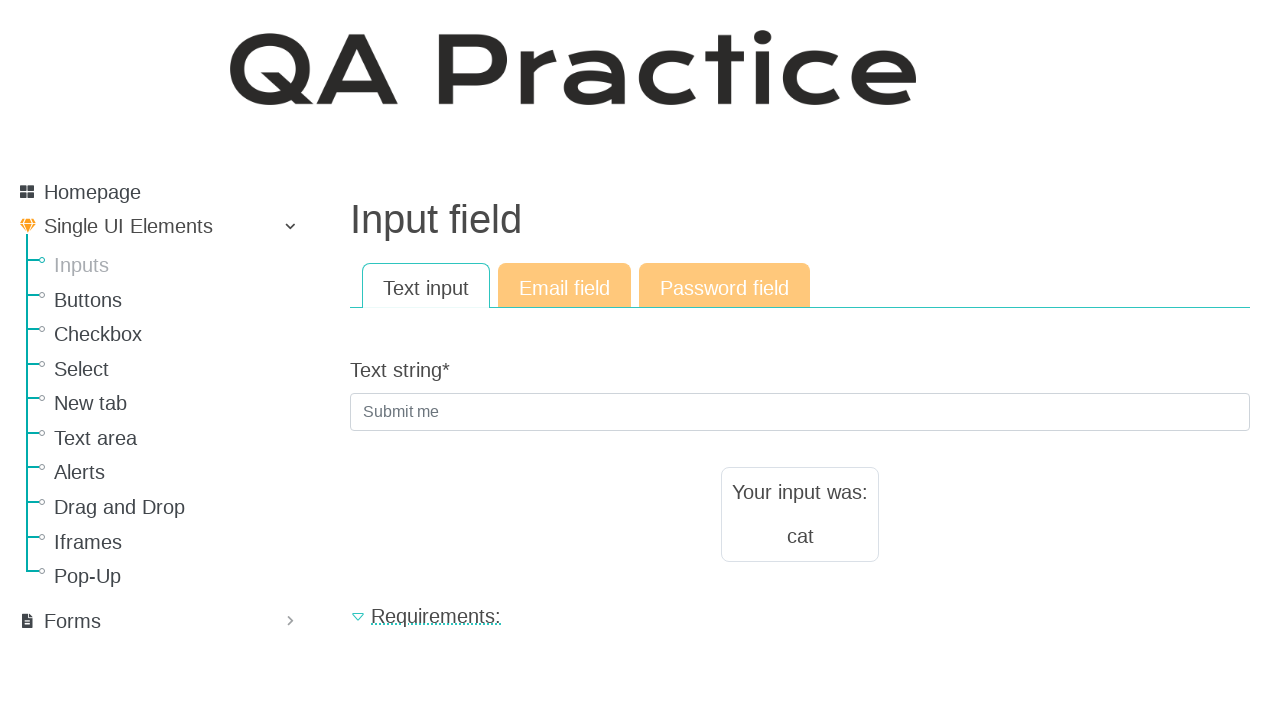

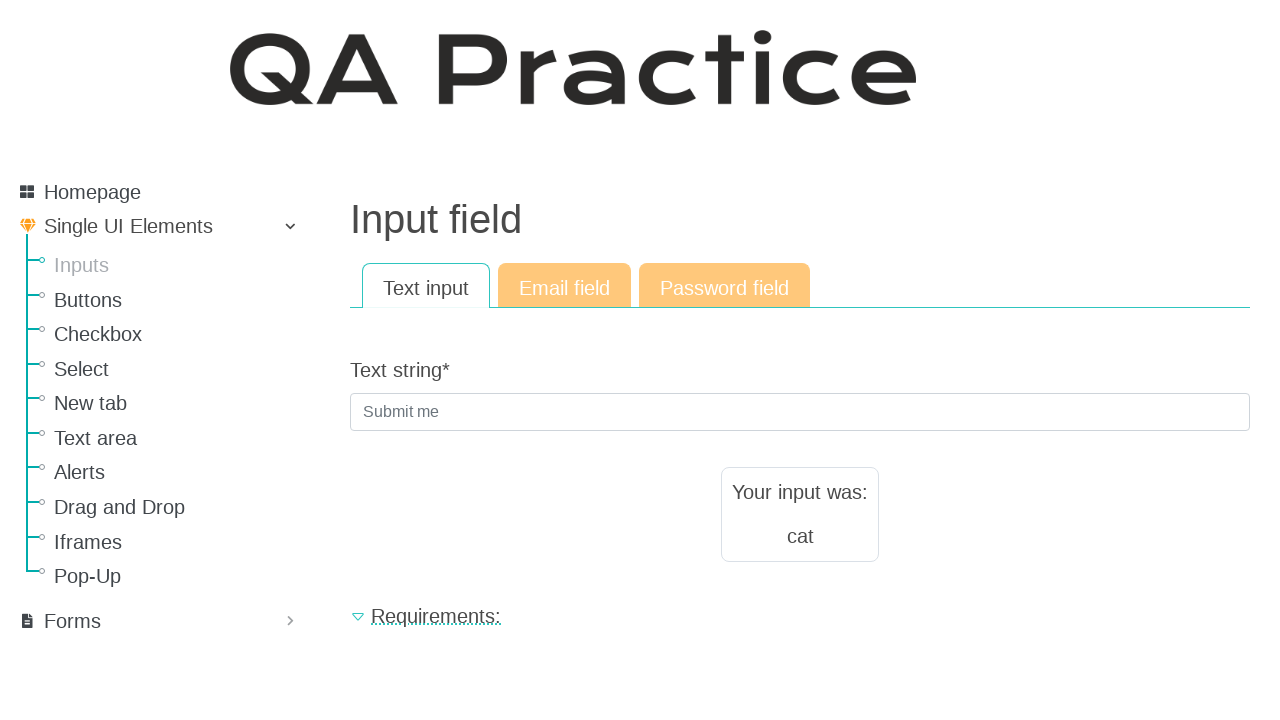